Tests clicking a prompt button, entering text into the prompt dialog, and accepting it

Starting URL: https://fprdev.github.io/selenium-dummypage-fp/

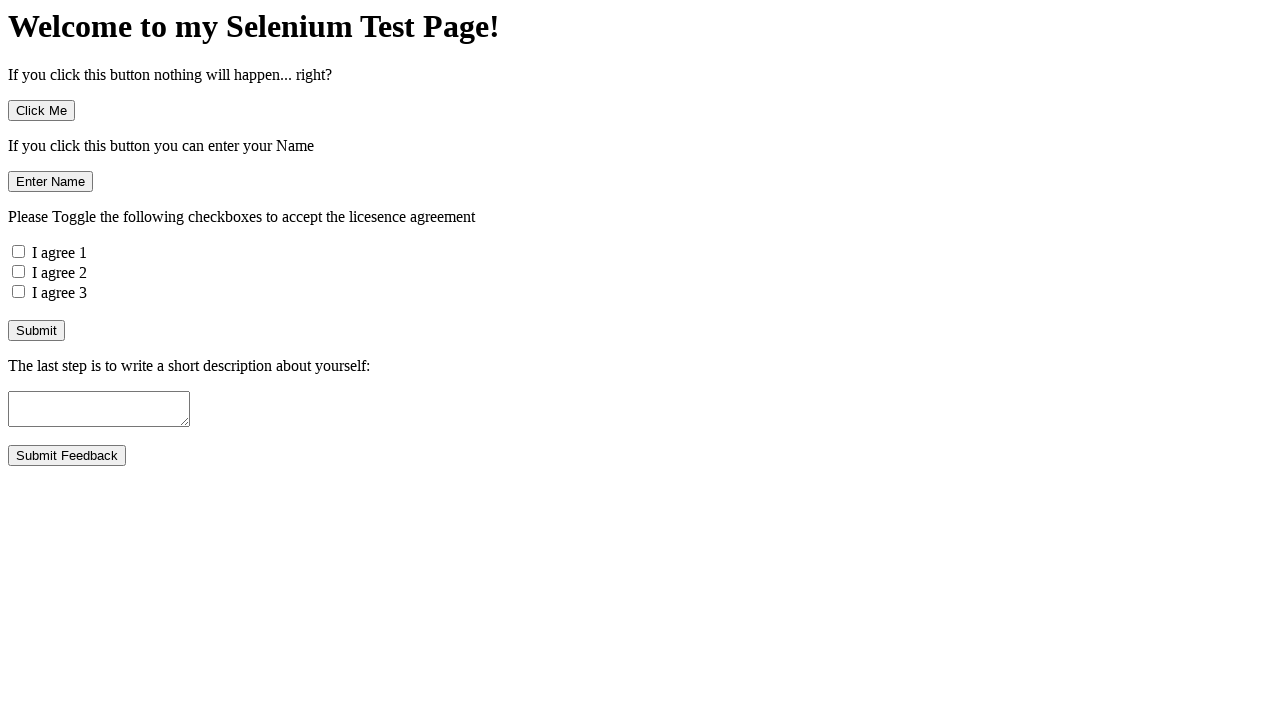

Set up dialog handler to accept prompt with 'Selenium'
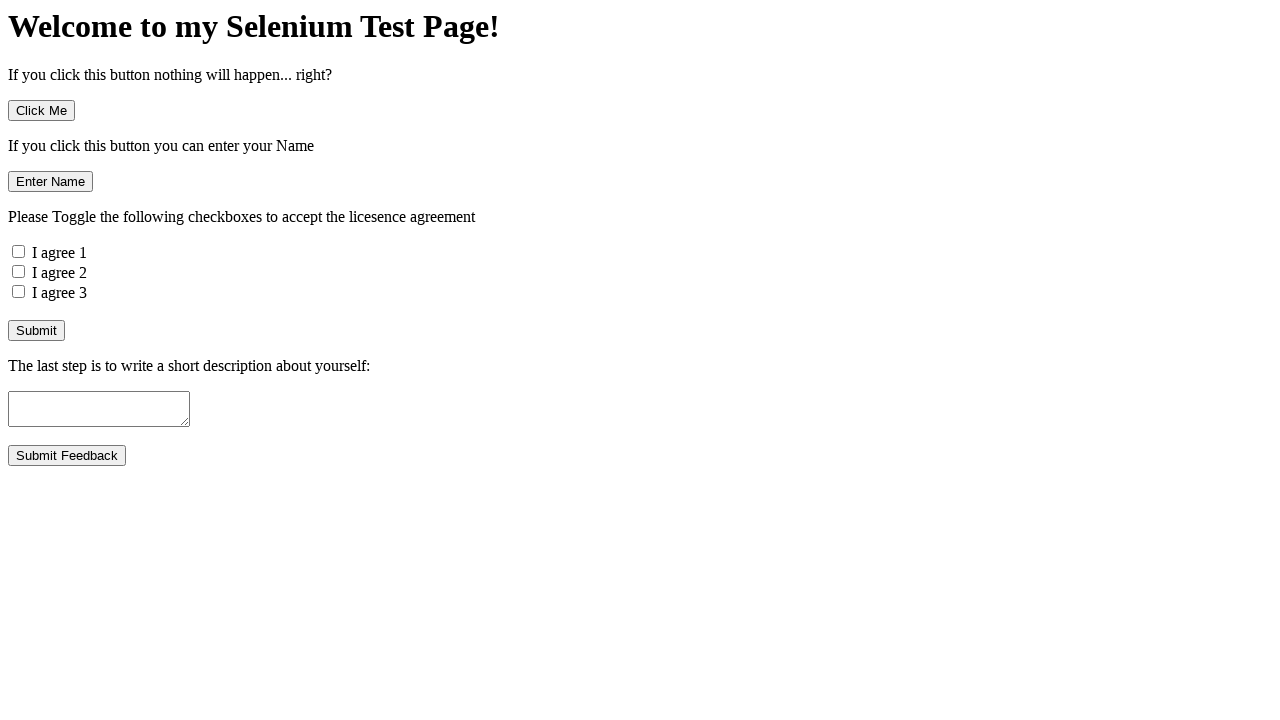

Clicked the first prompt button at (50, 182) on #firstprompt
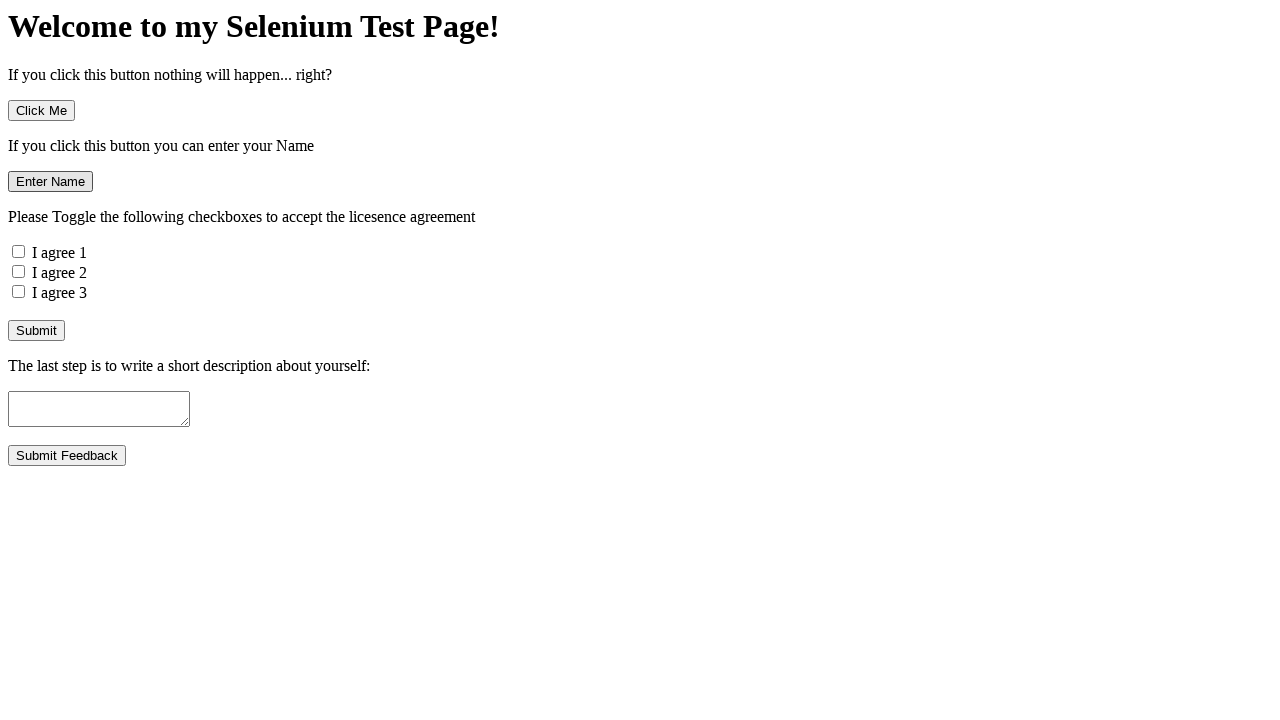

Waited for dialog to be handled
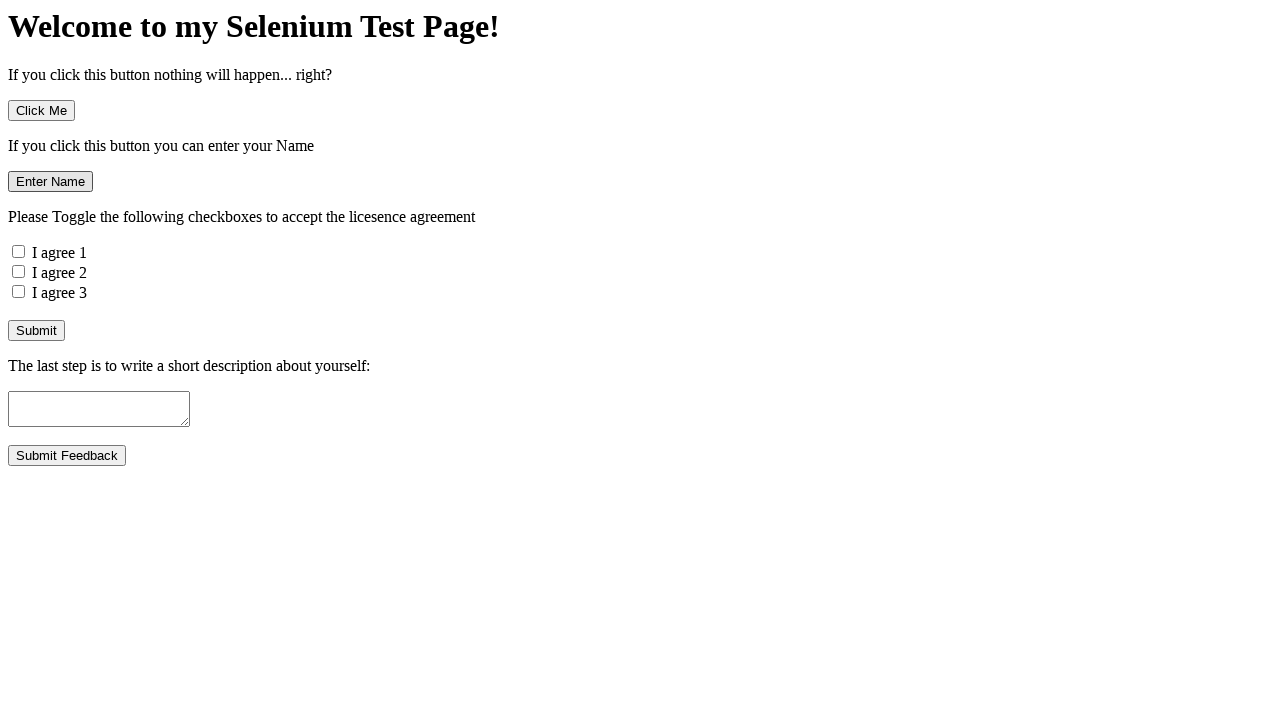

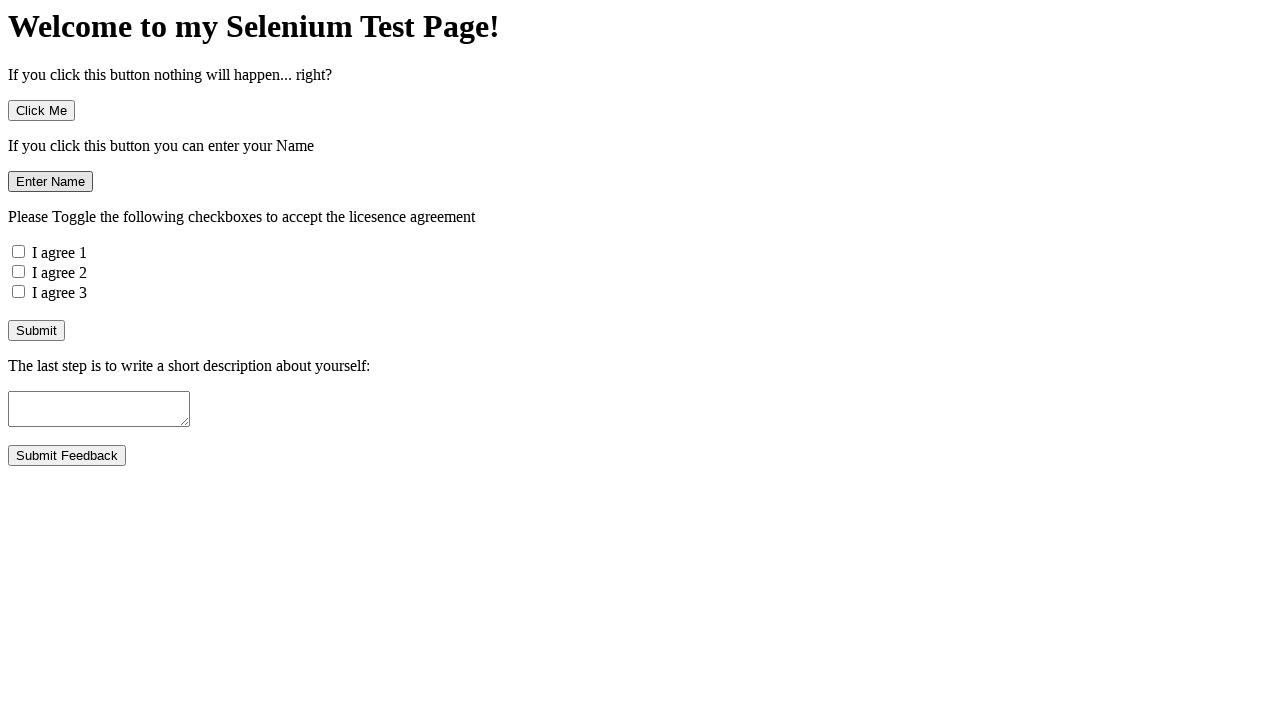